Navigates to an e-commerce site, clicks on the Laptops category, and iterates through all pages of laptop listings using the Next button

Starting URL: https://www.demoblaze.com

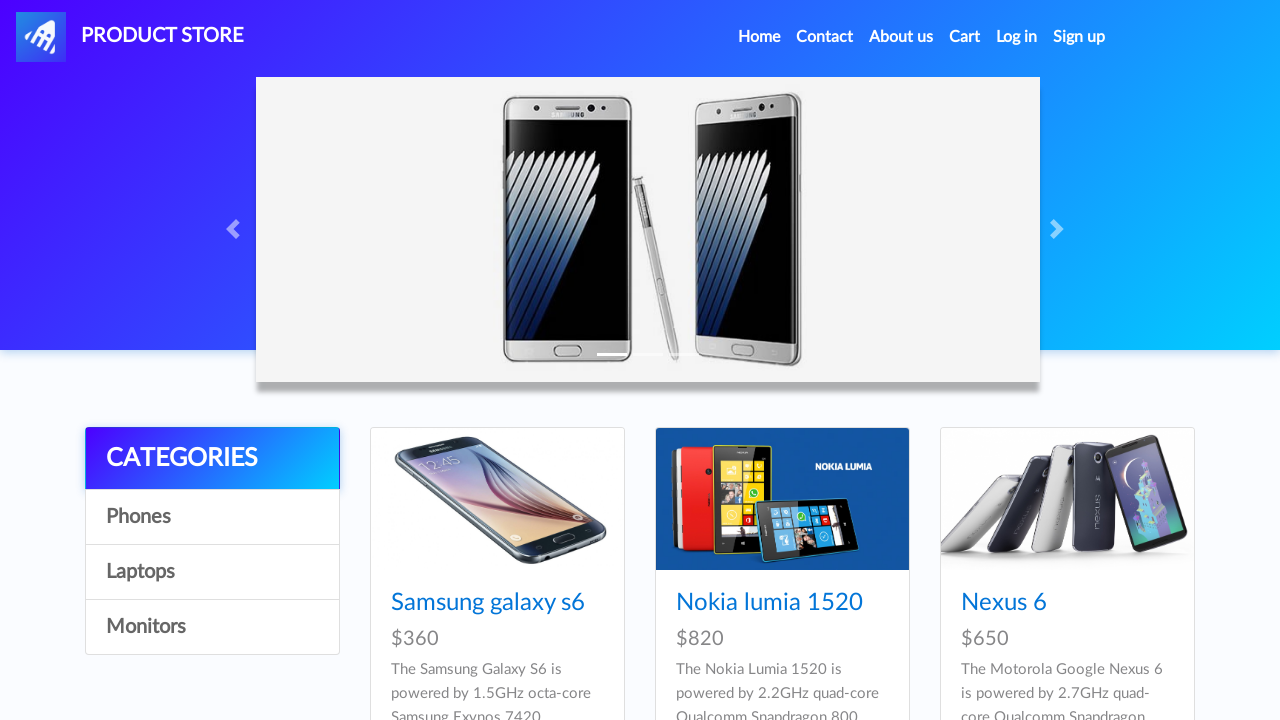

Clicked on Laptops category at (212, 572) on text=Laptops
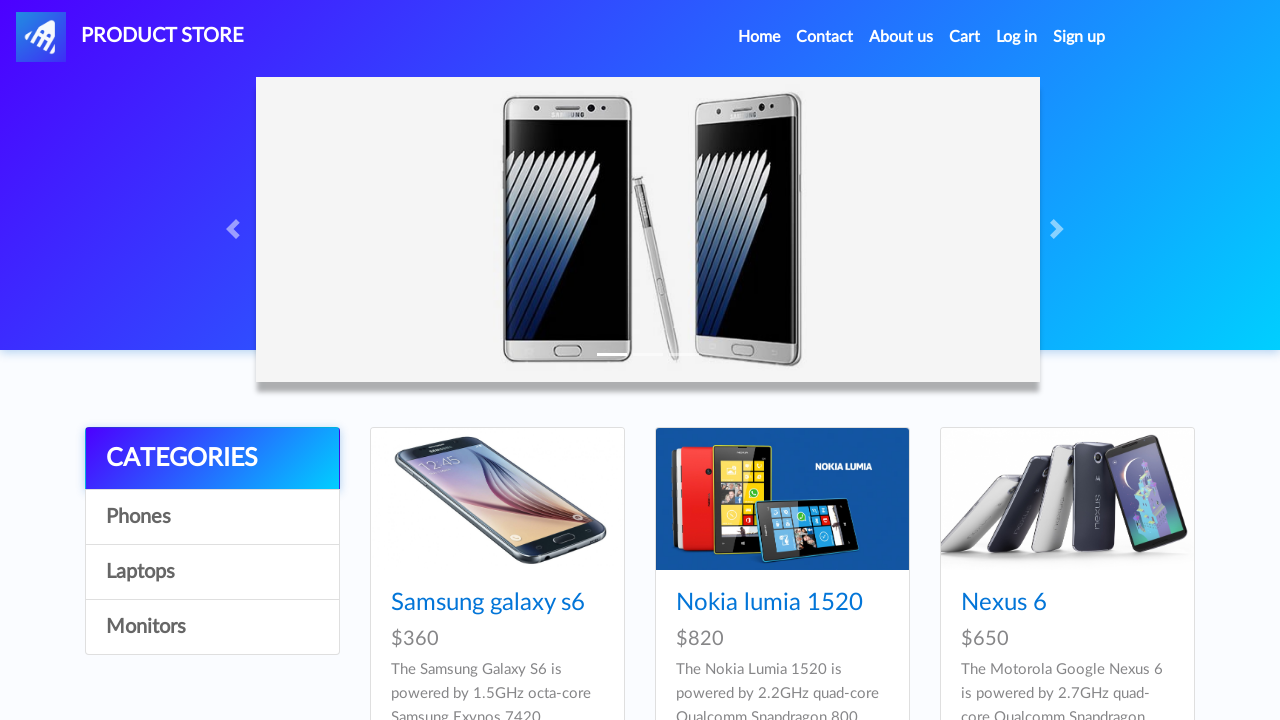

Laptop items loaded on page
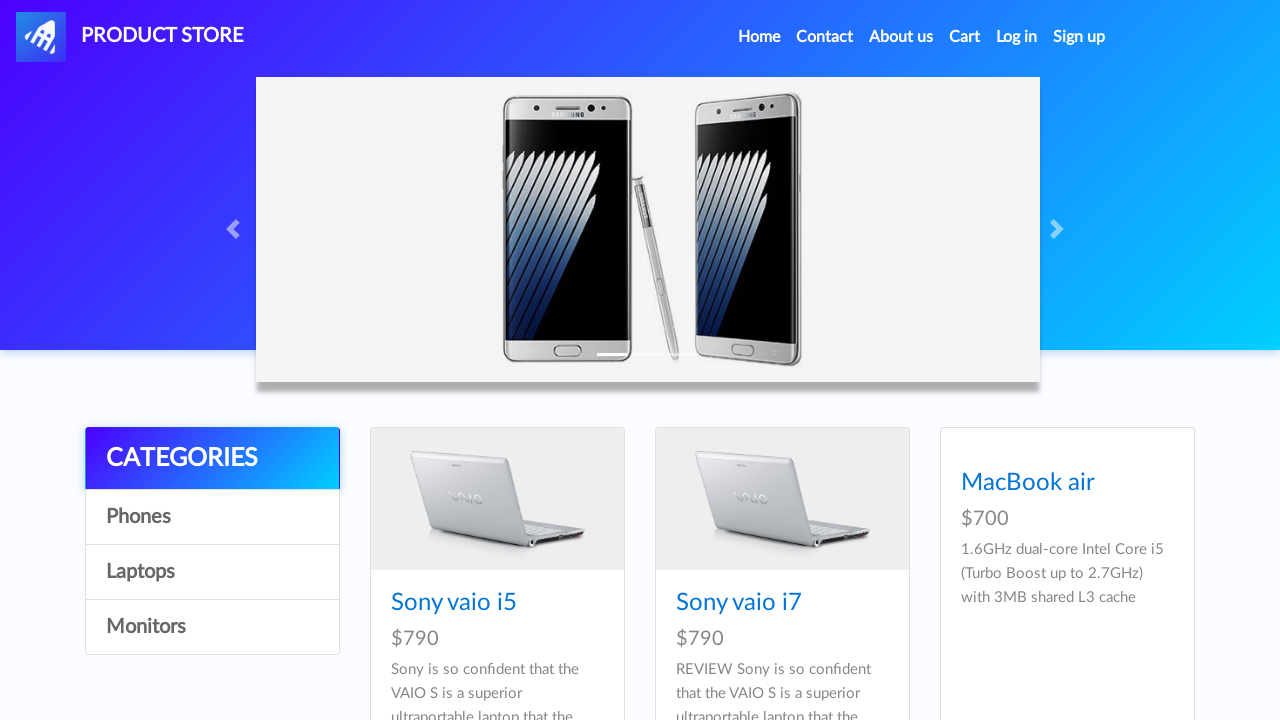

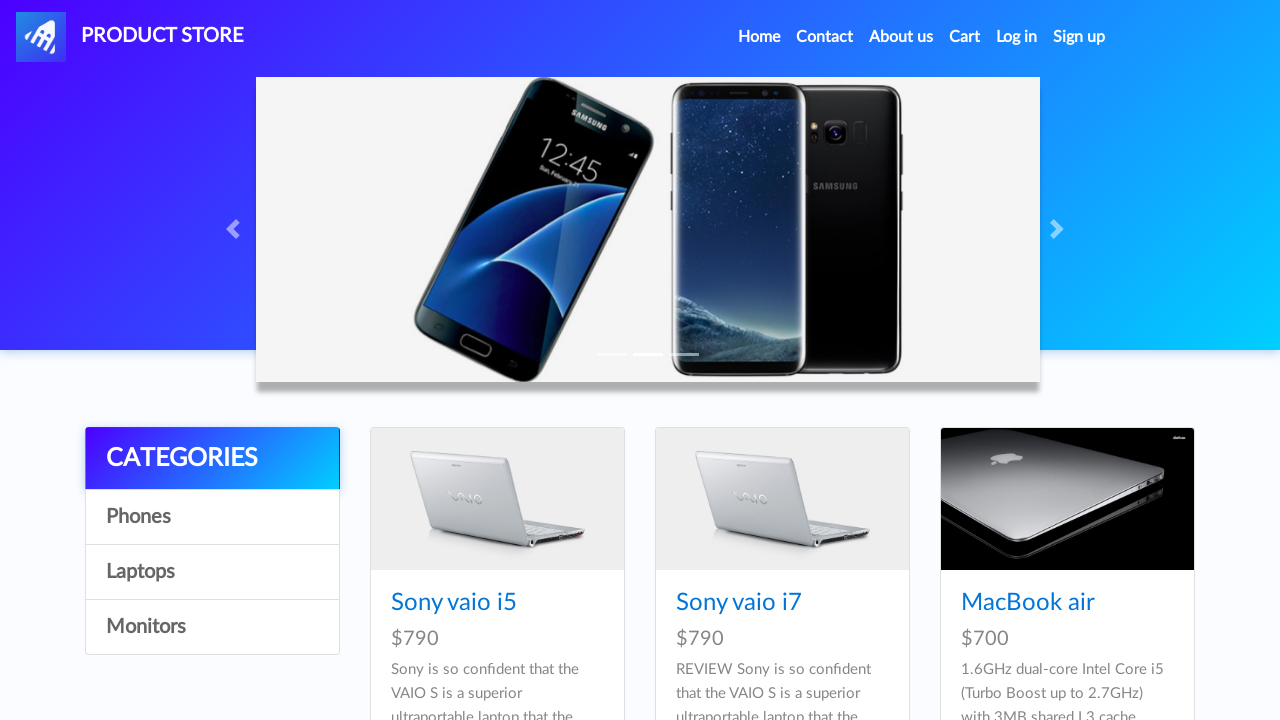